Tests various UI interactions including clicking checkbox, opening window, typing name, selecting from dropdown, and hovering (standalone version without POM)

Starting URL: https://www.letskodeit.com/practice

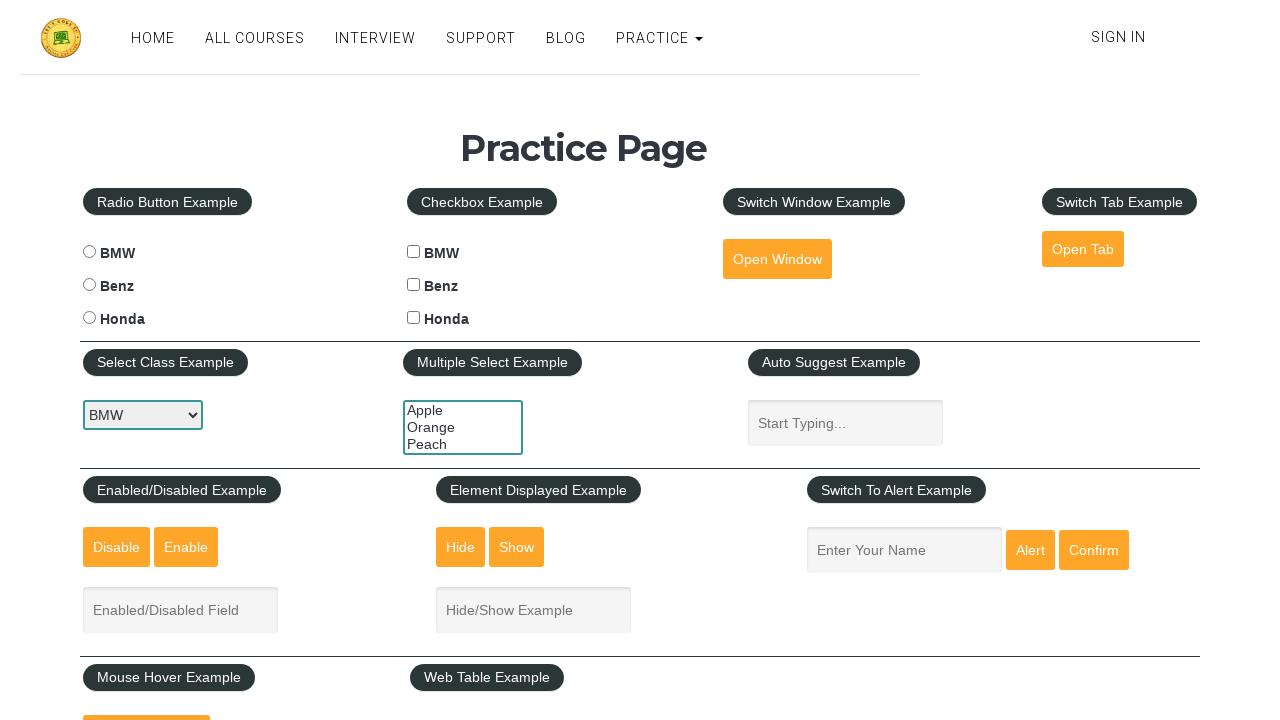

Clicked Honda checkbox at (414, 318) on #hondacheck
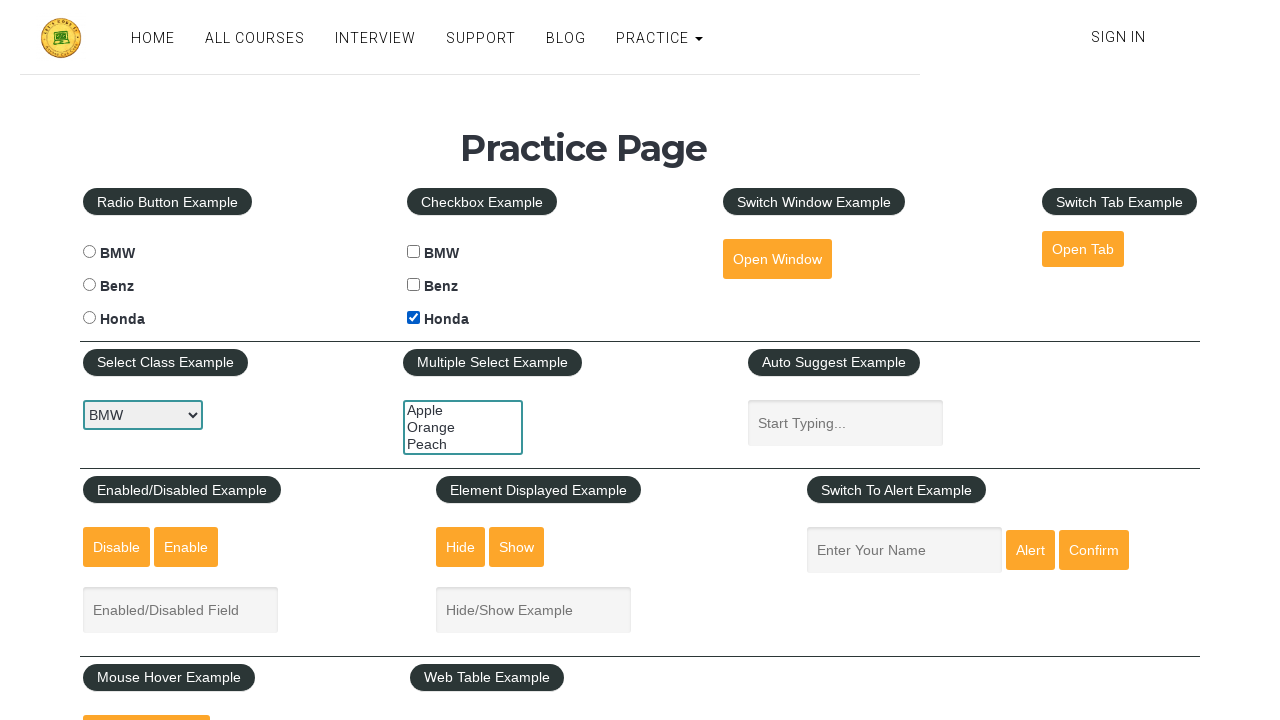

Clicked Open Window button at (777, 259) on xpath=//*[text()="Open Window"]
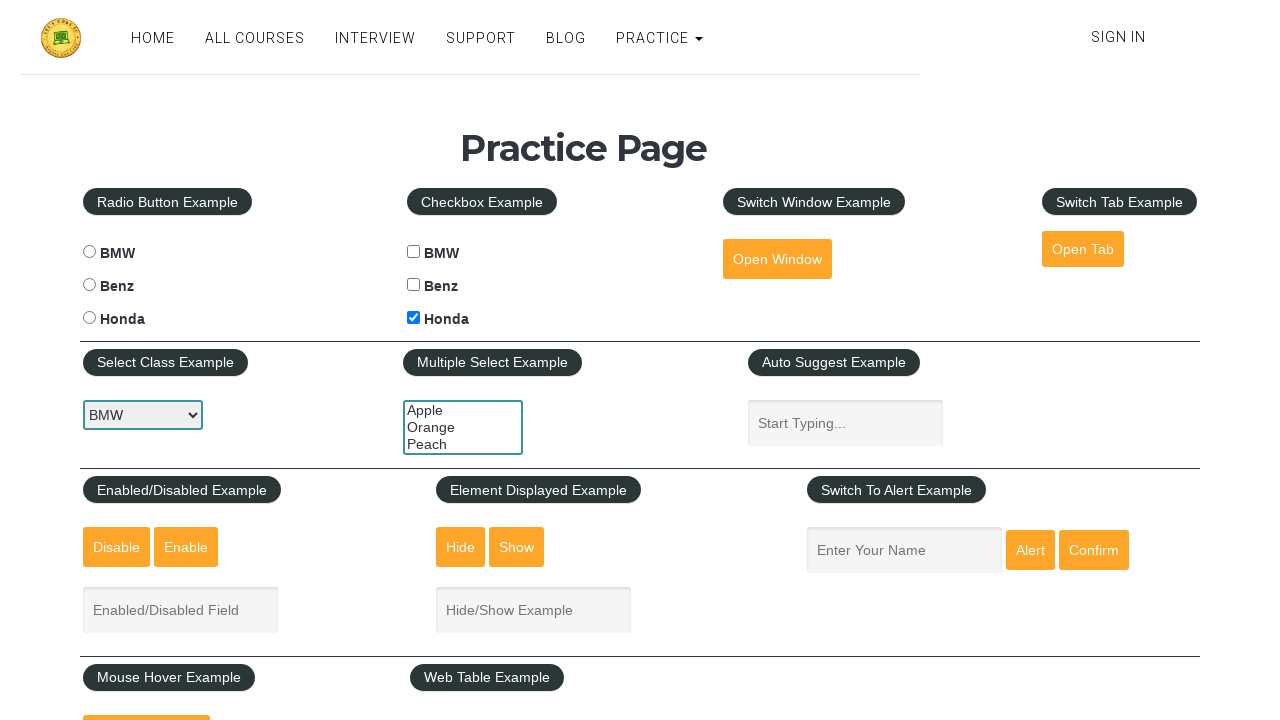

Typed 'Olena' in name input field on input[placeholder='Enter Your Name']
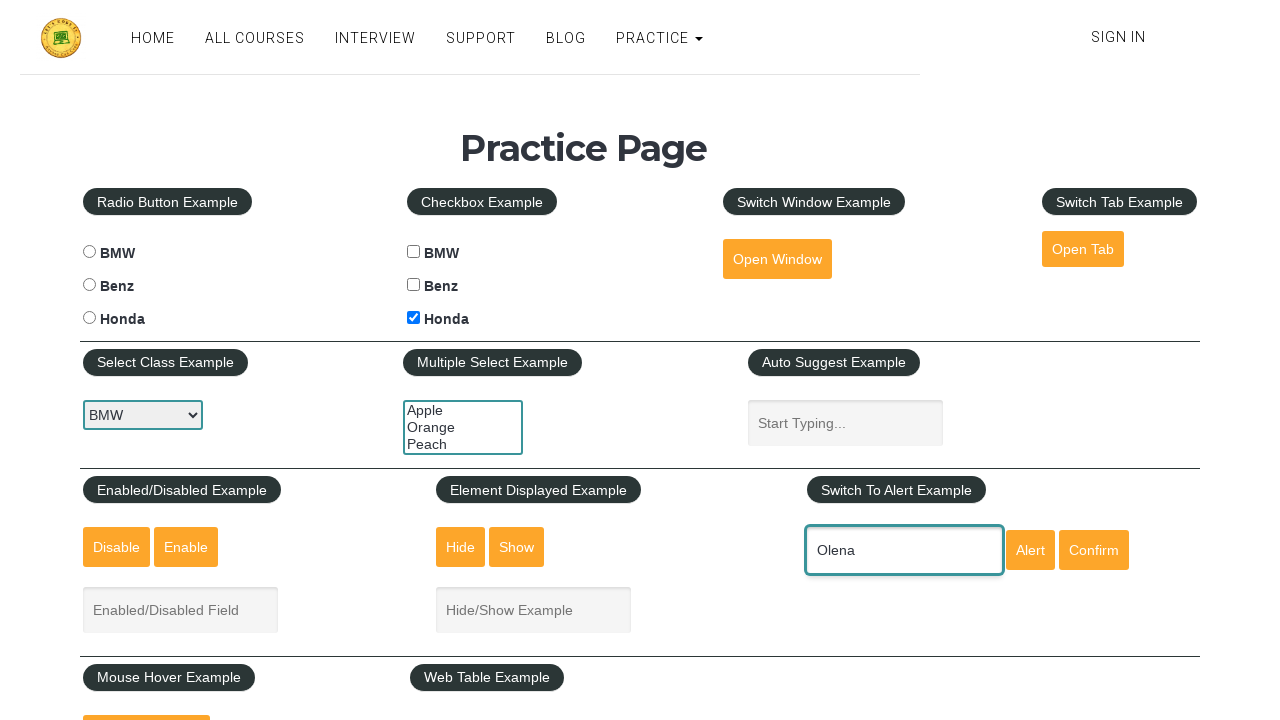

Selected Honda from car dropdown on #carselect
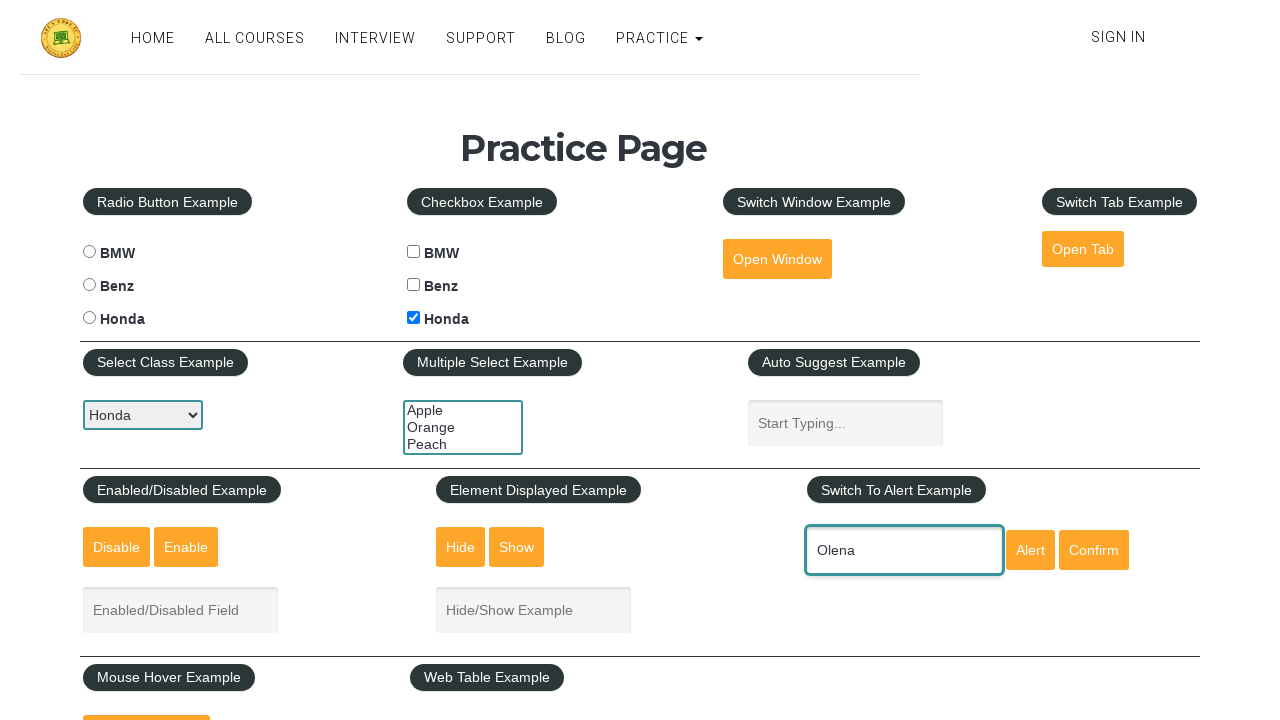

Hovered over mouse hover element at (146, 693) on #mousehover
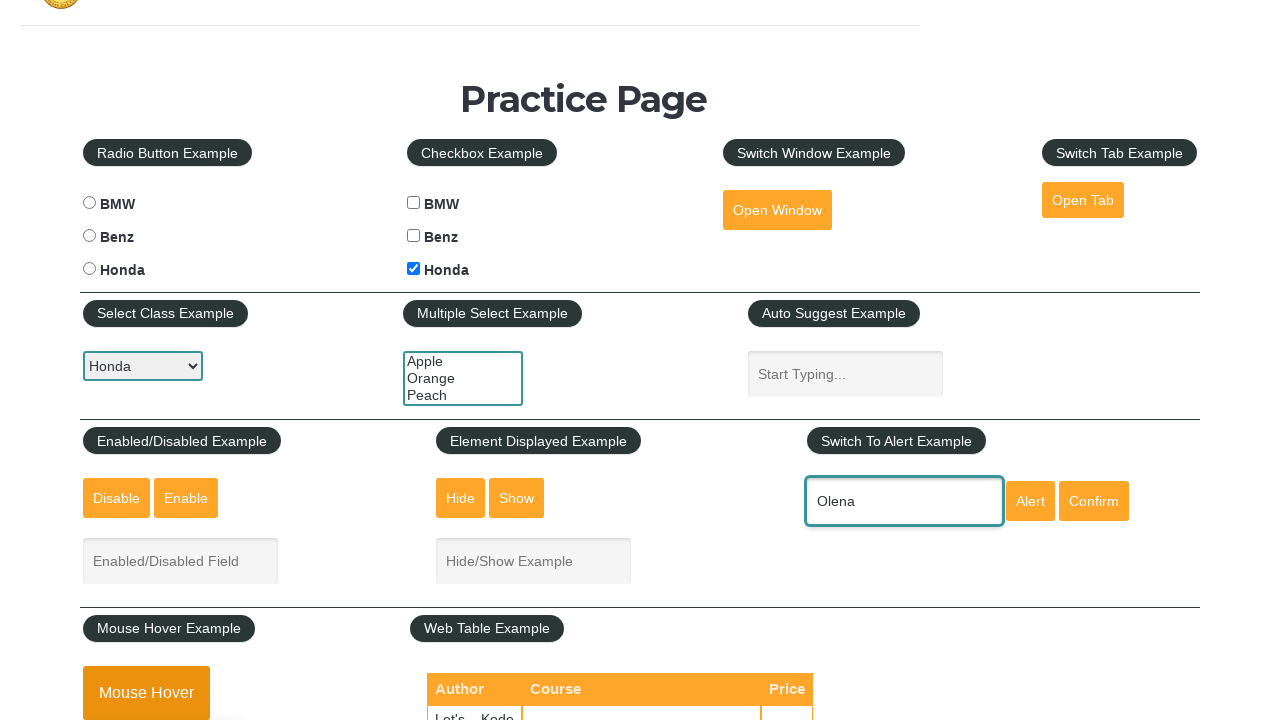

Hover content appeared and was verified
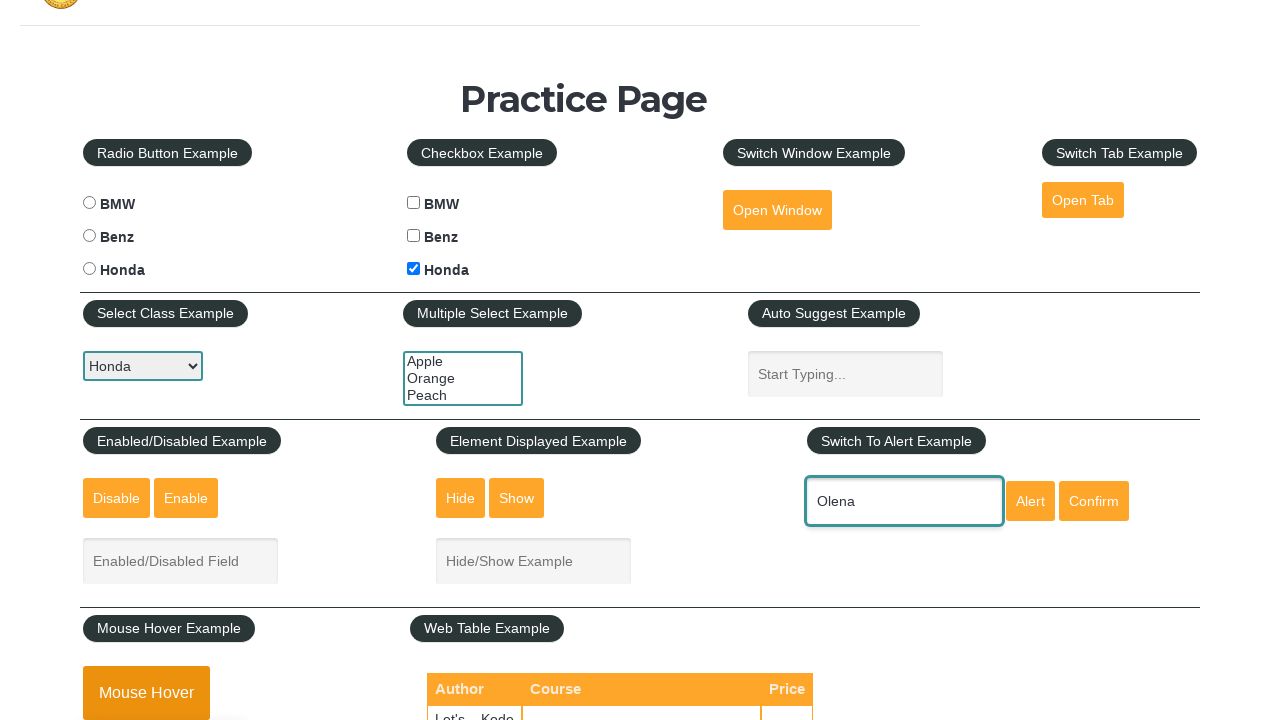

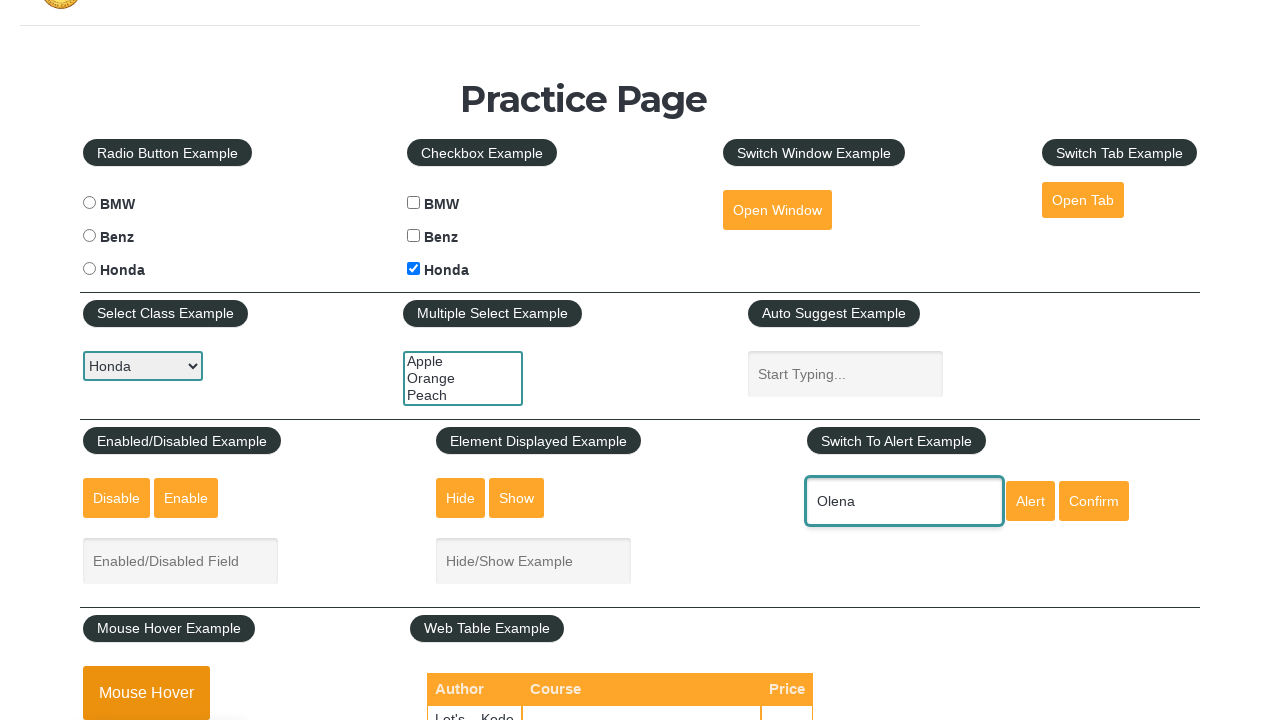